Tests opening a new browser window by clicking a link and switching between windows

Starting URL: http://the-internet.herokuapp.com/windows

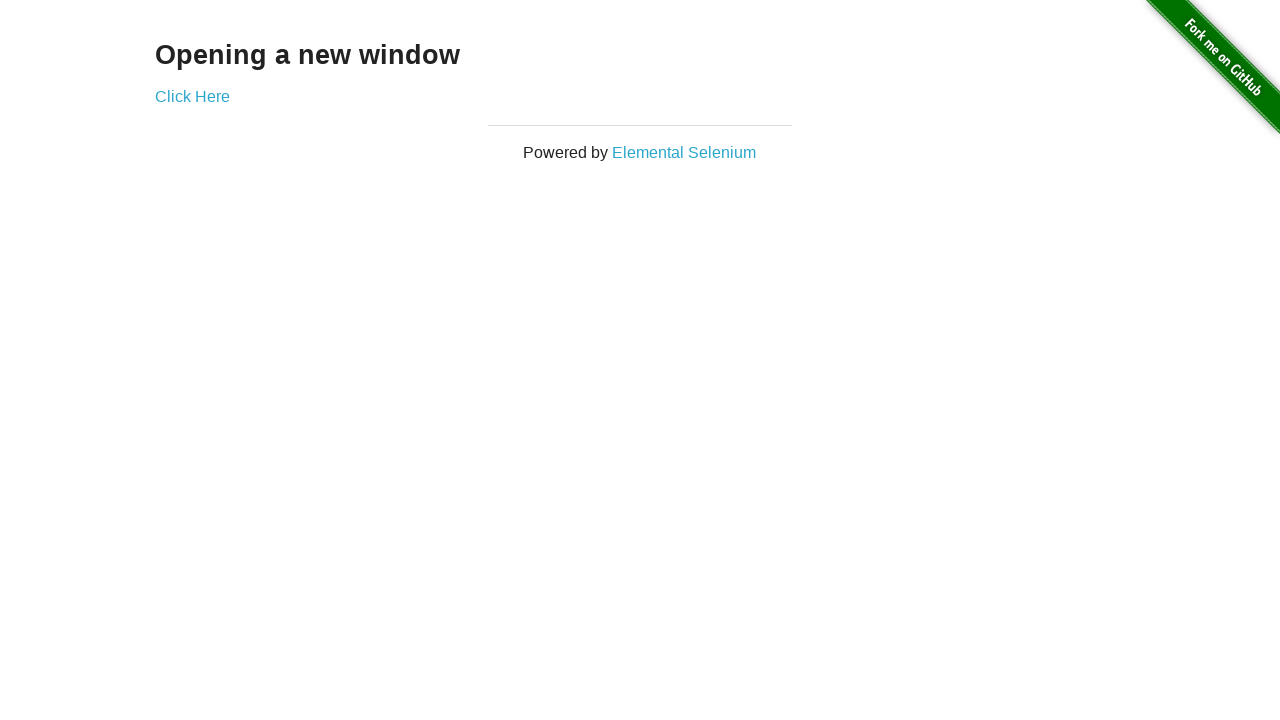

Clicked 'Click Here' link to open new window at (192, 96) on text=Click Here
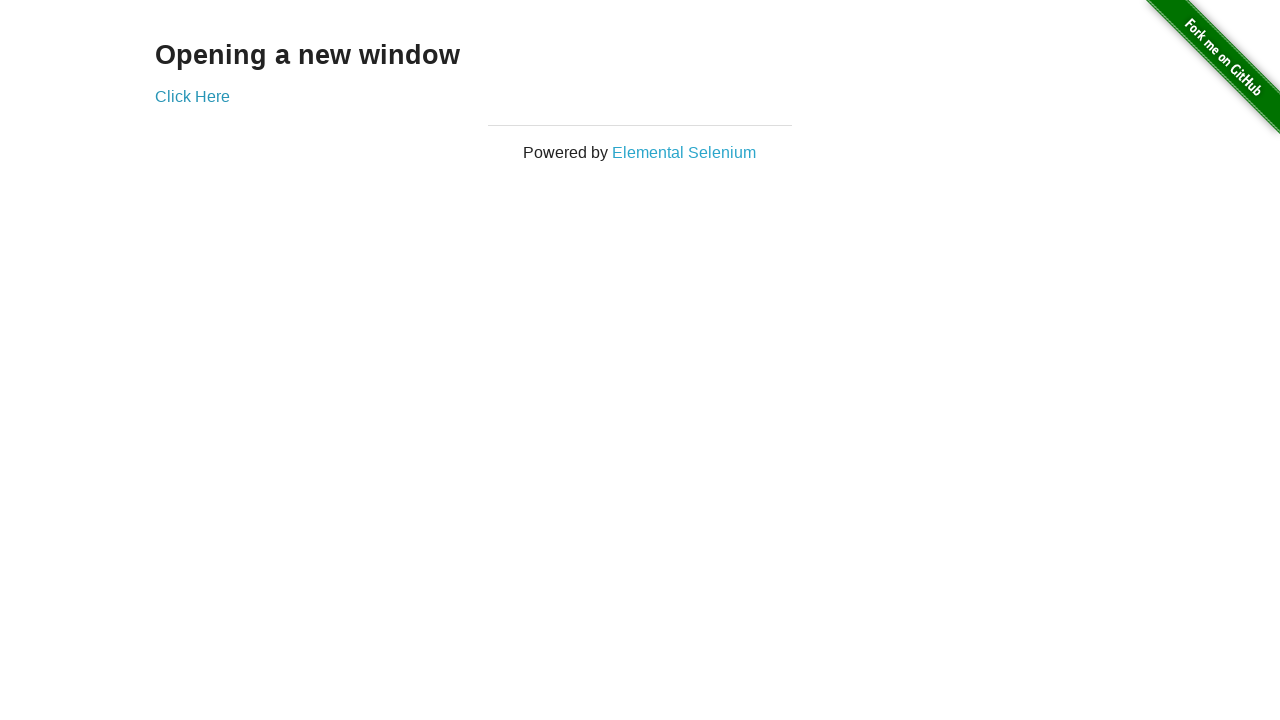

New window opened and captured
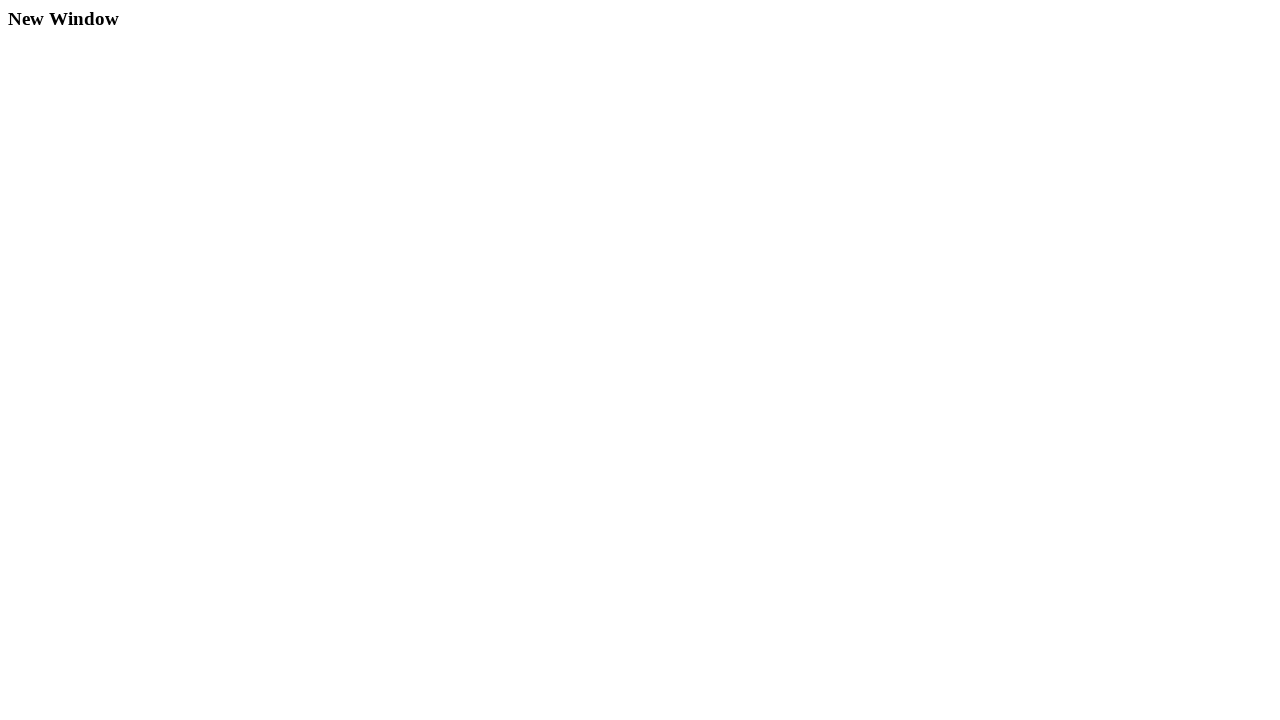

New window loaded with 'New Window' header visible
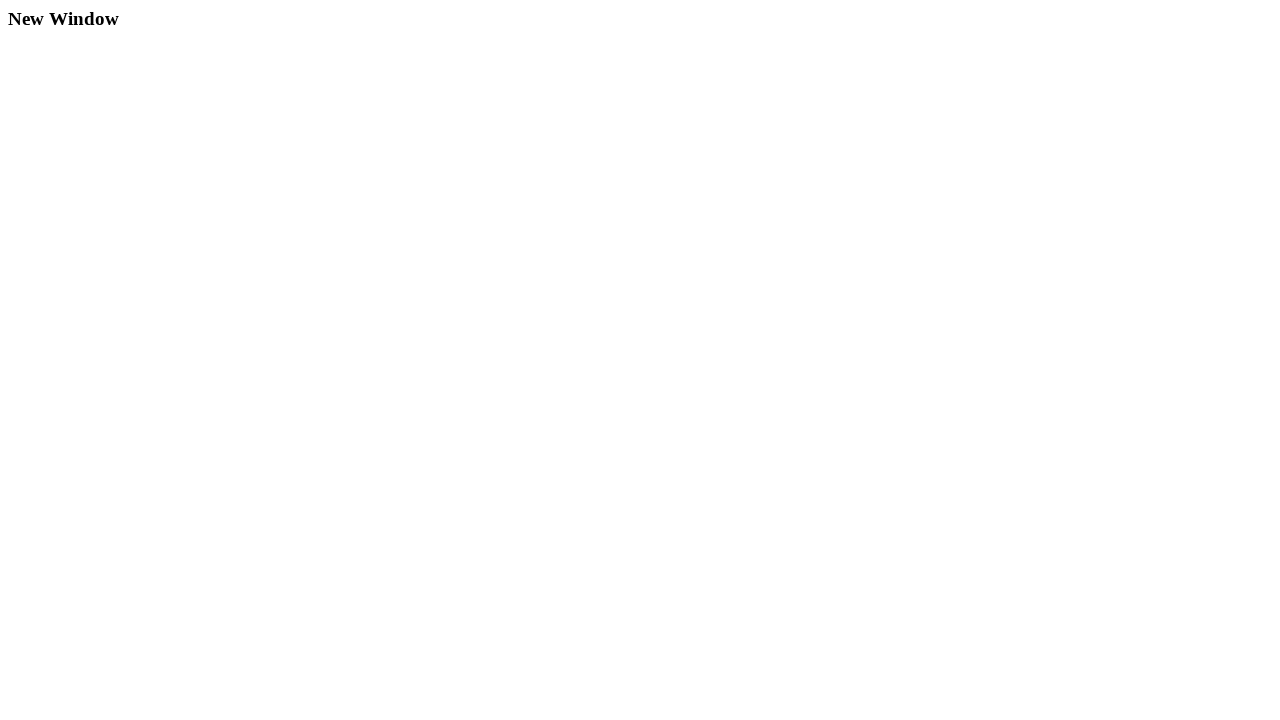

Switched back to original page with 'Opening a new window' header visible
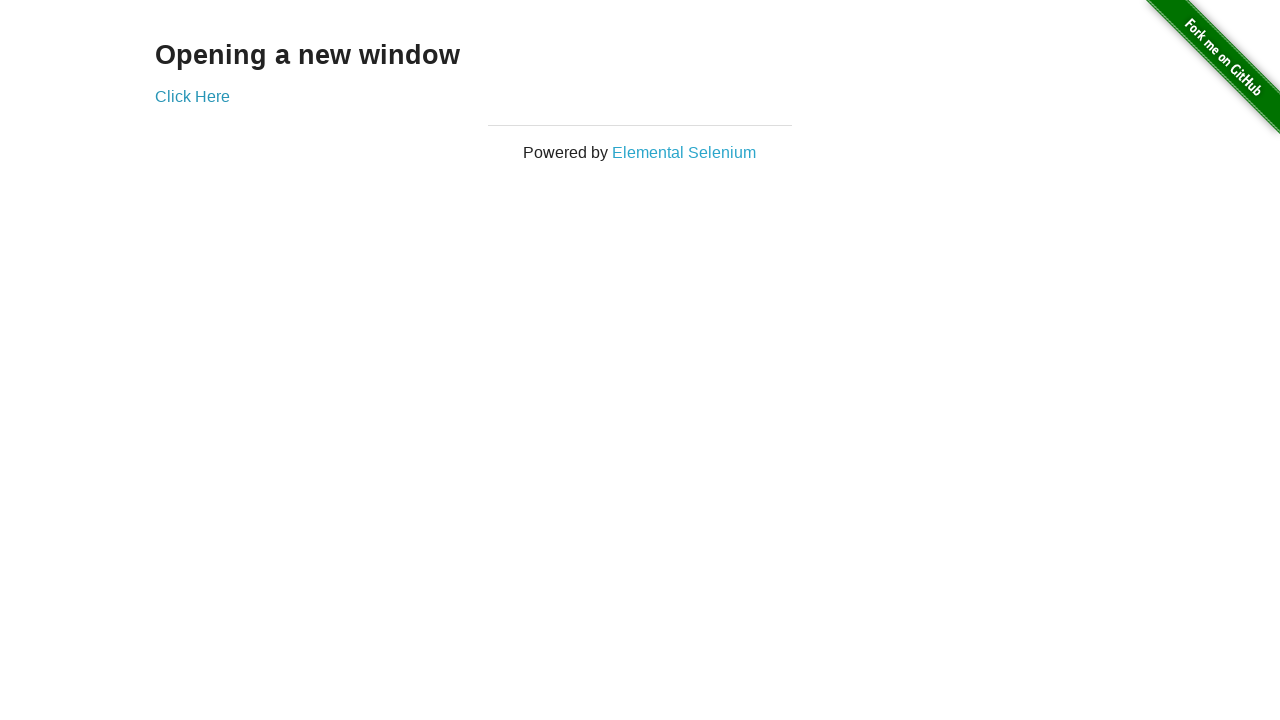

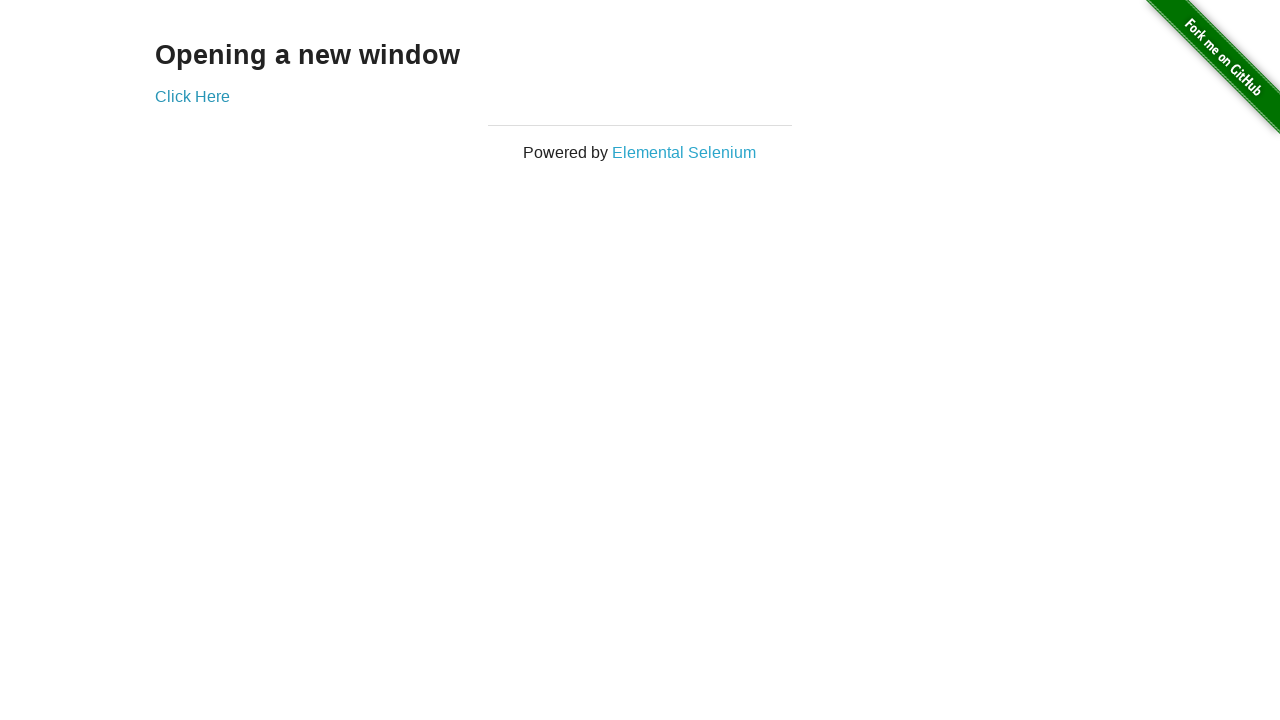